Verifies that all images on the home page have alt text for accessibility

Starting URL: https://youngjnick.github.io/Massage-Therapy-FIREBASE-PRO/

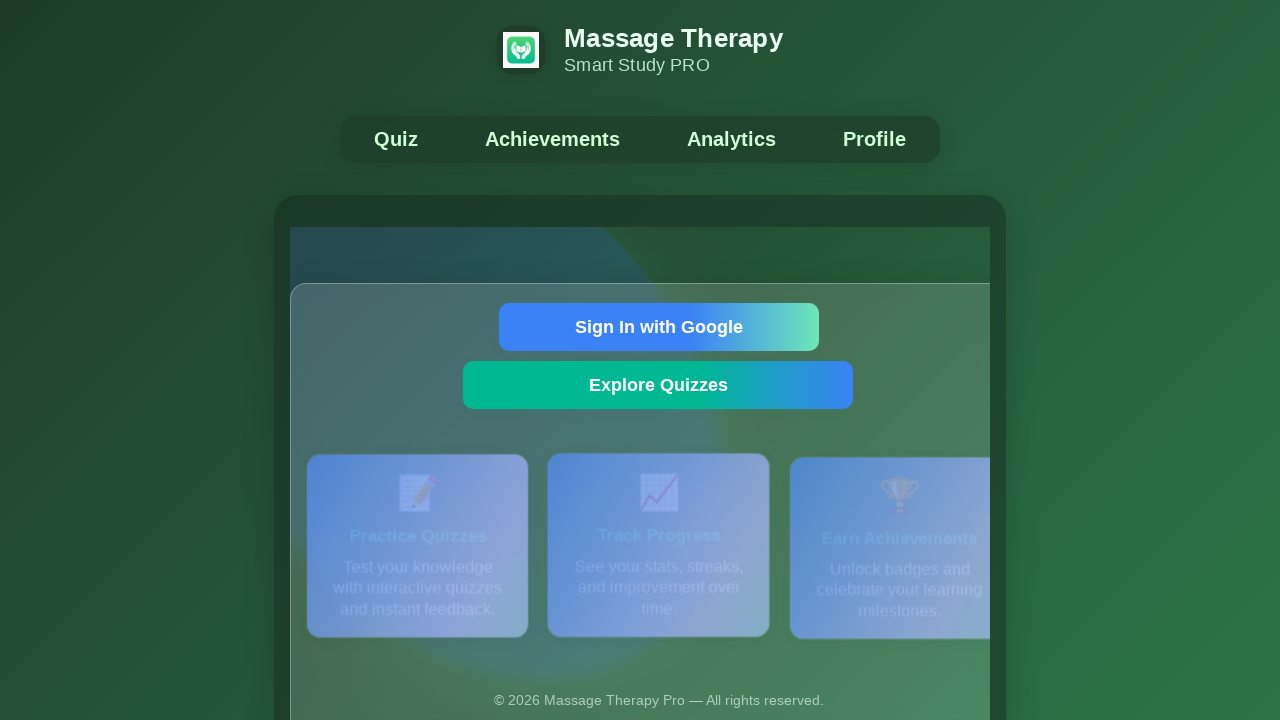

Navigated to home page
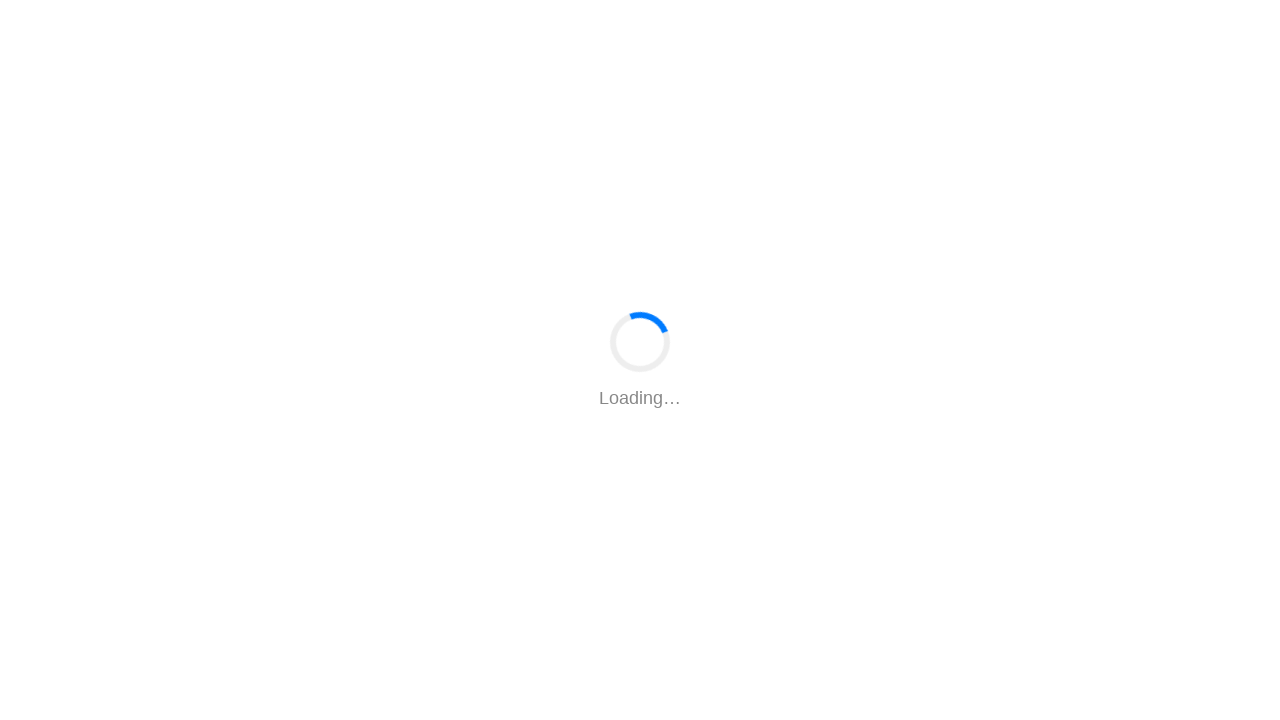

Located all images on the page
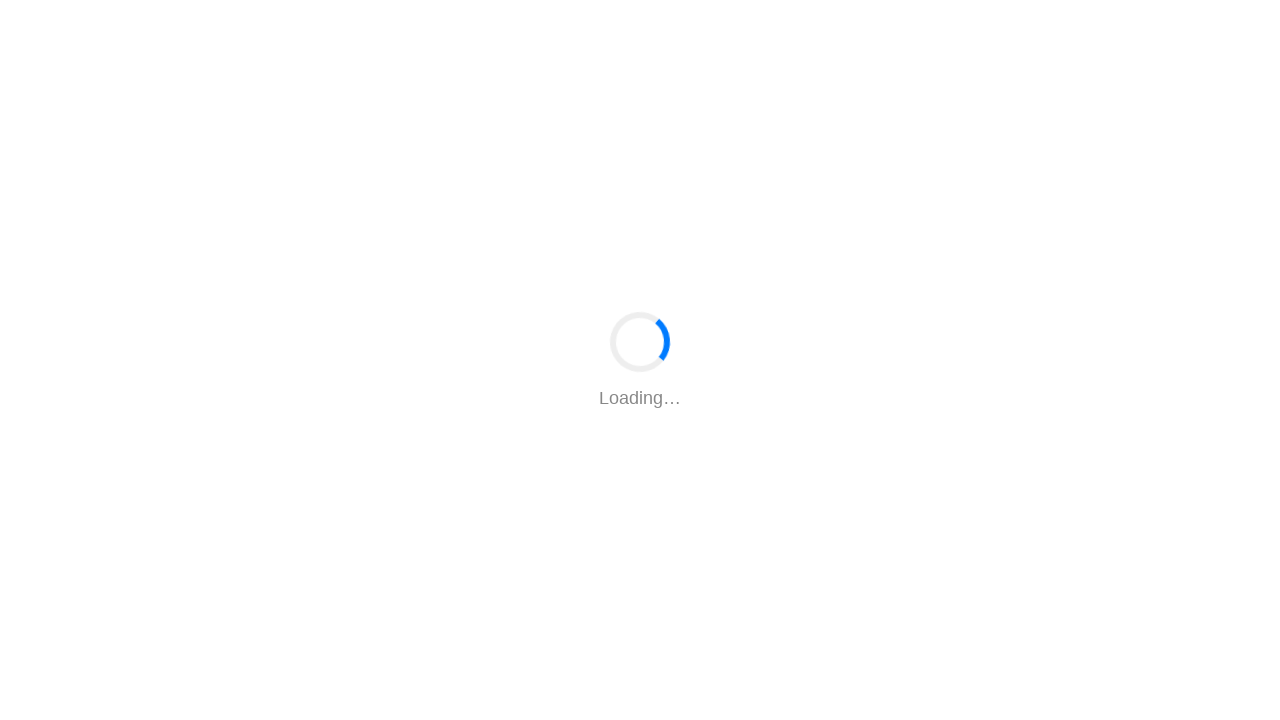

Found 0 images on the page
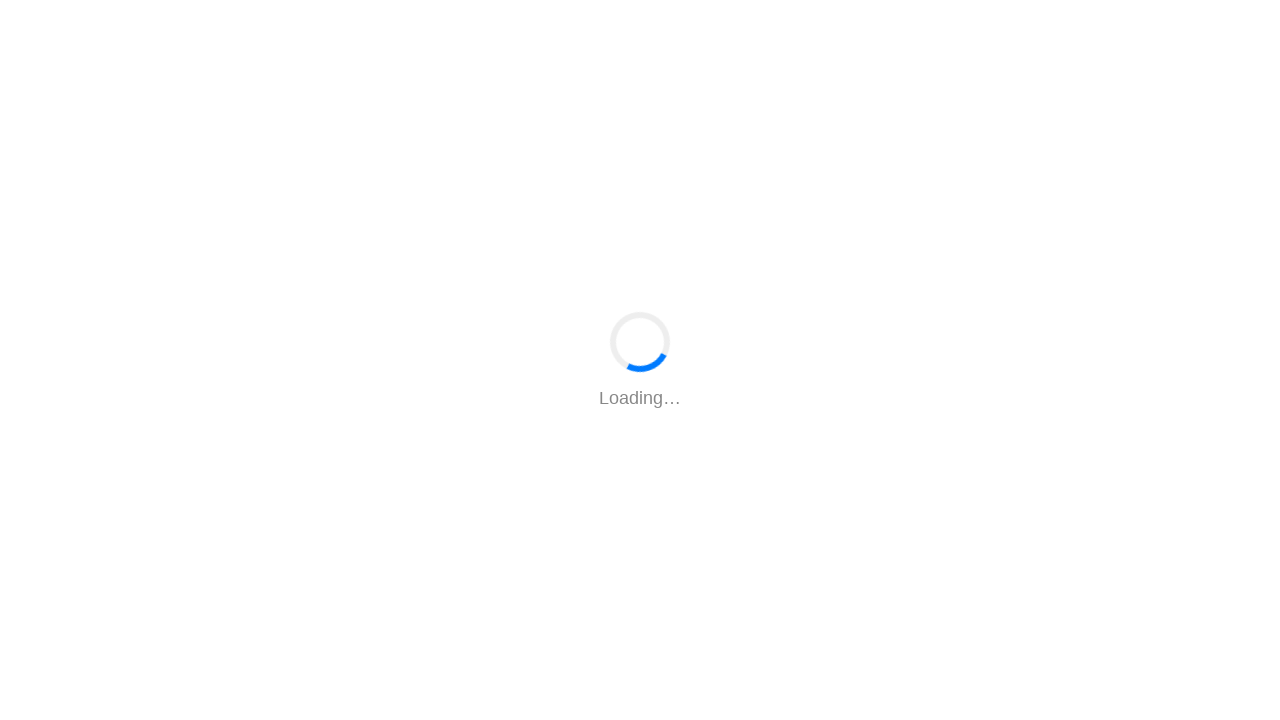

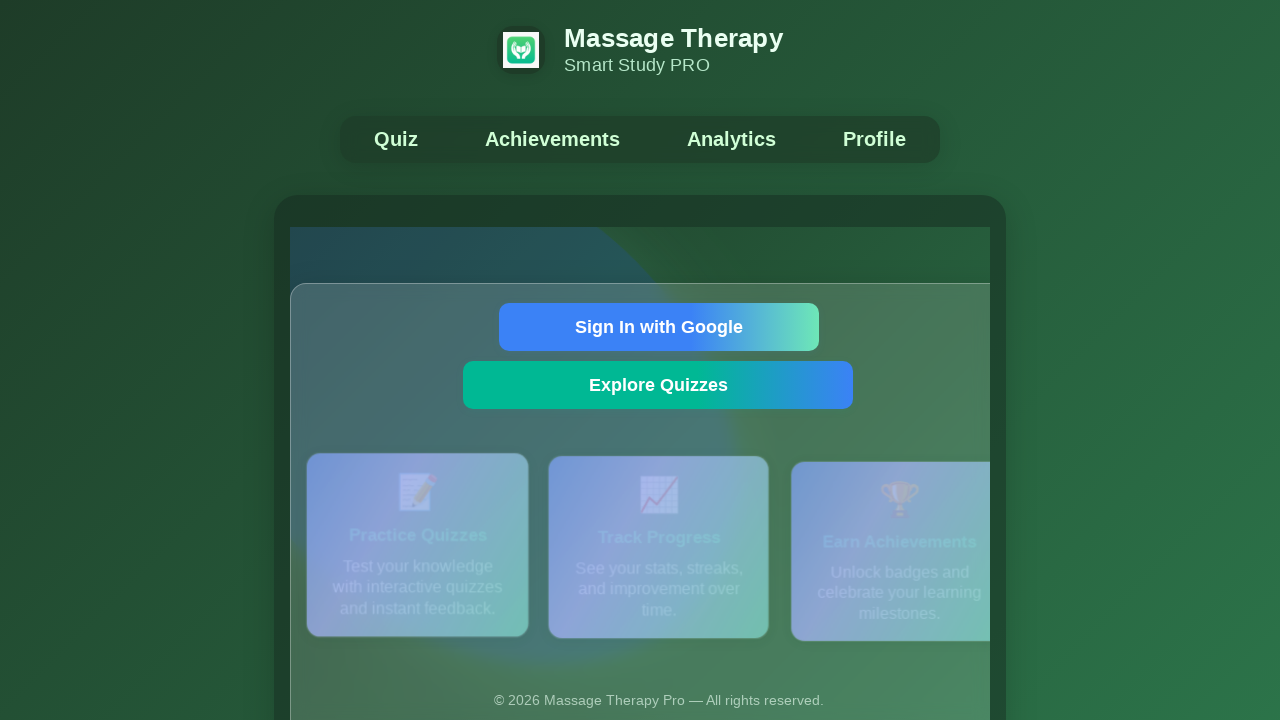